Tests hotel listing functionality by clicking the hotel list button and verifying that hotels are displayed on the page

Starting URL: http://hotel-v3.progmasters.hu/

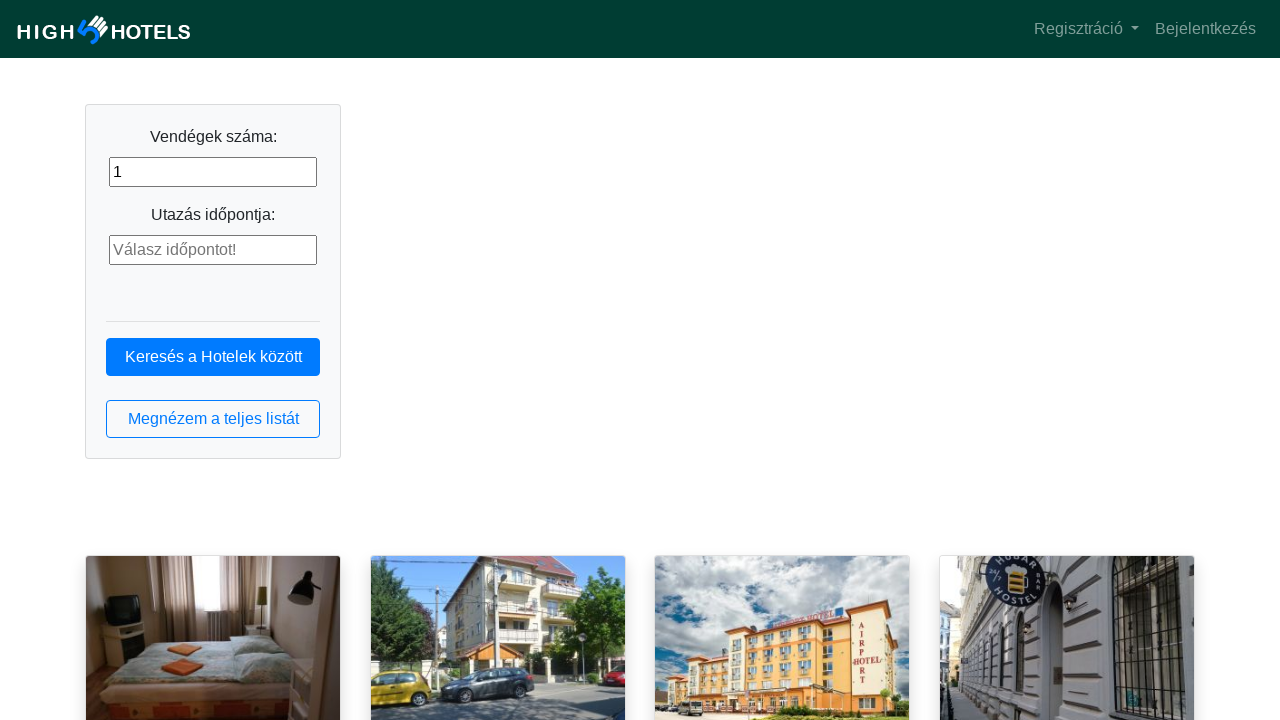

Clicked the hotel list button at (213, 419) on button.btn.btn-outline-primary.btn-block
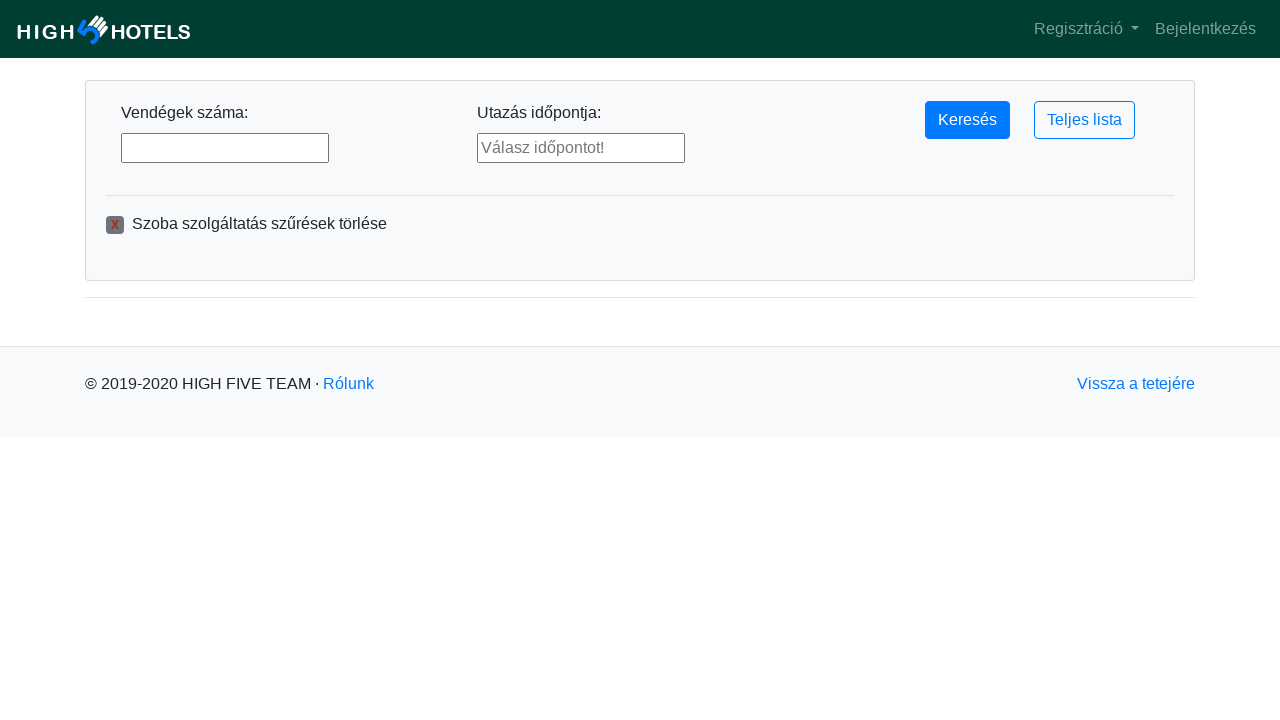

Hotel list loaded and hotel items became visible
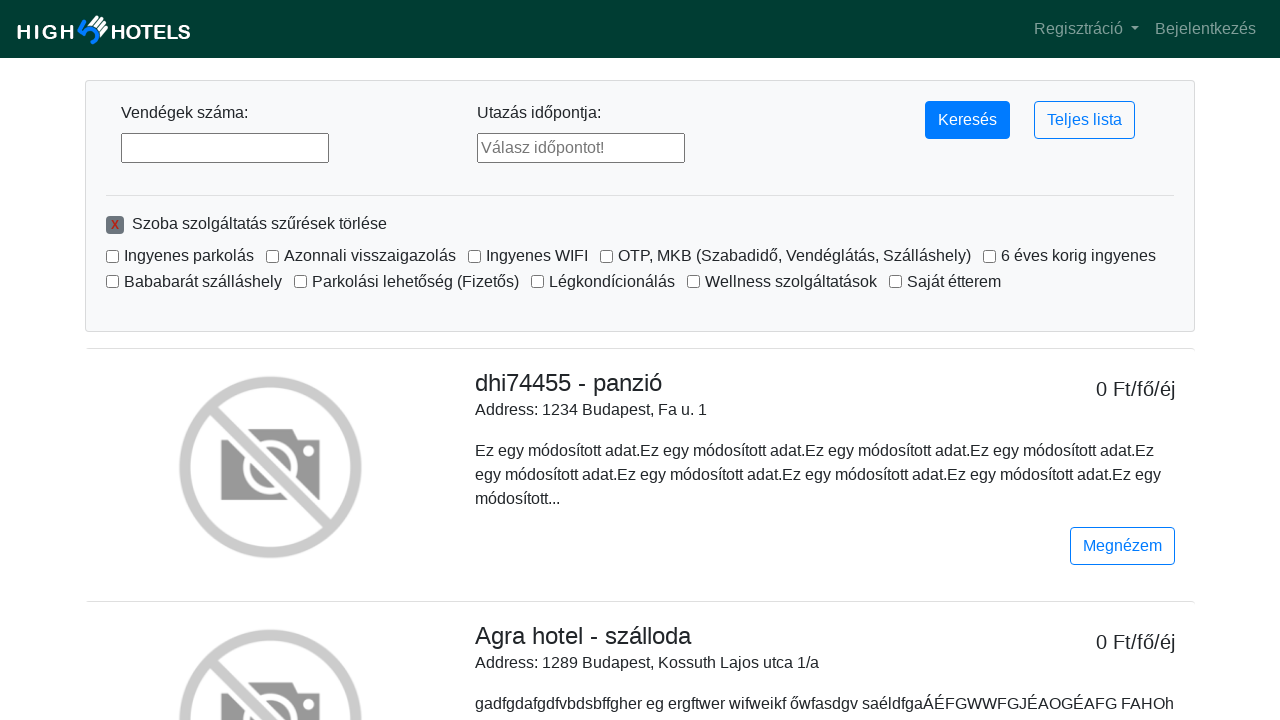

Located hotel item elements
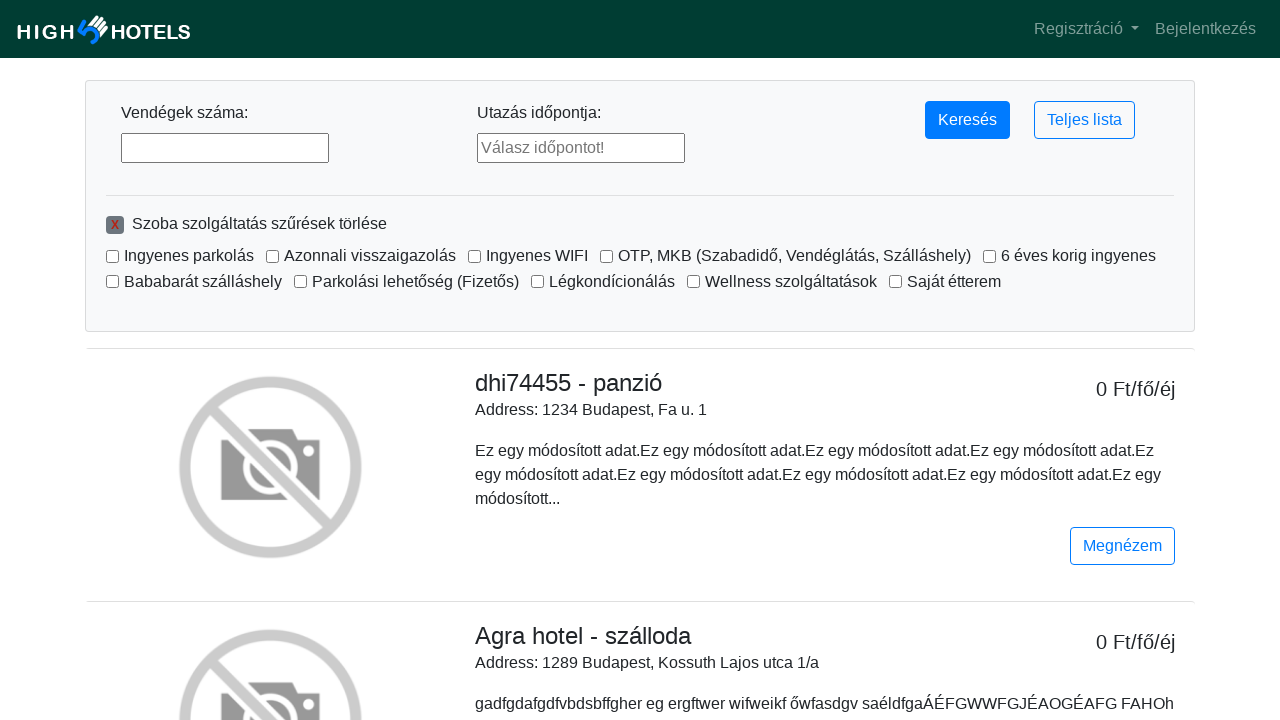

Verified that at least one hotel is displayed on the page
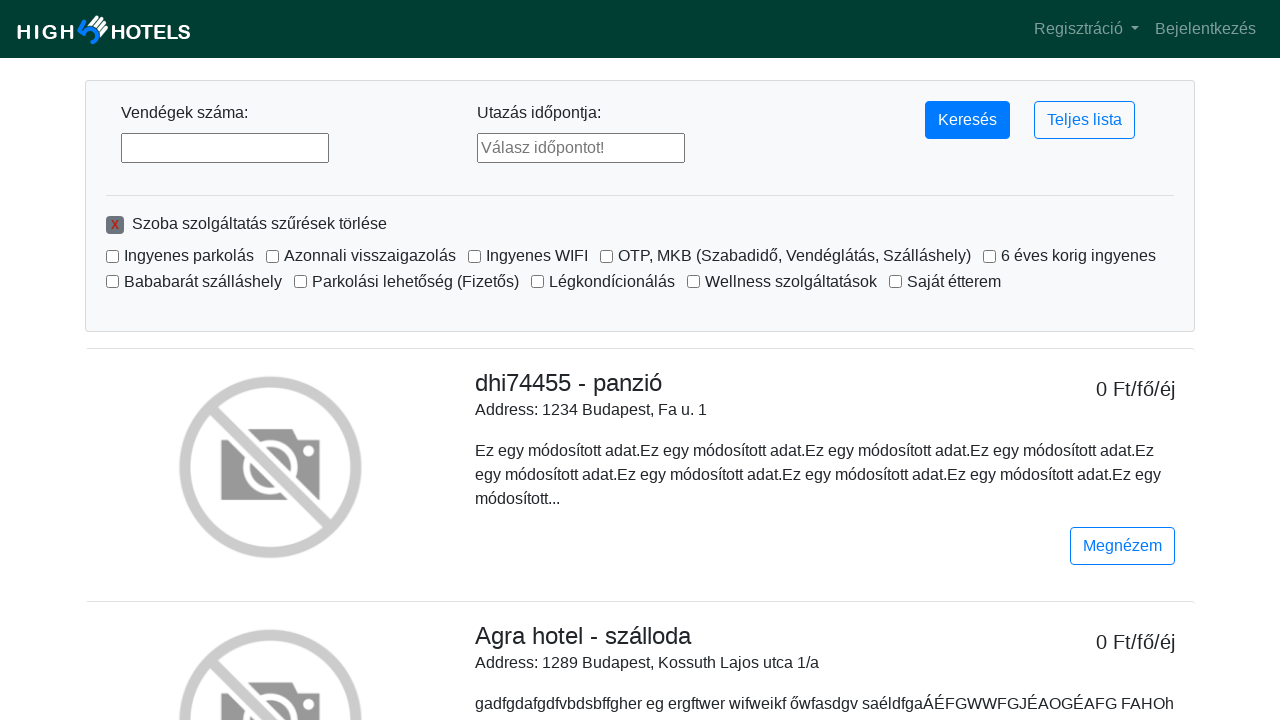

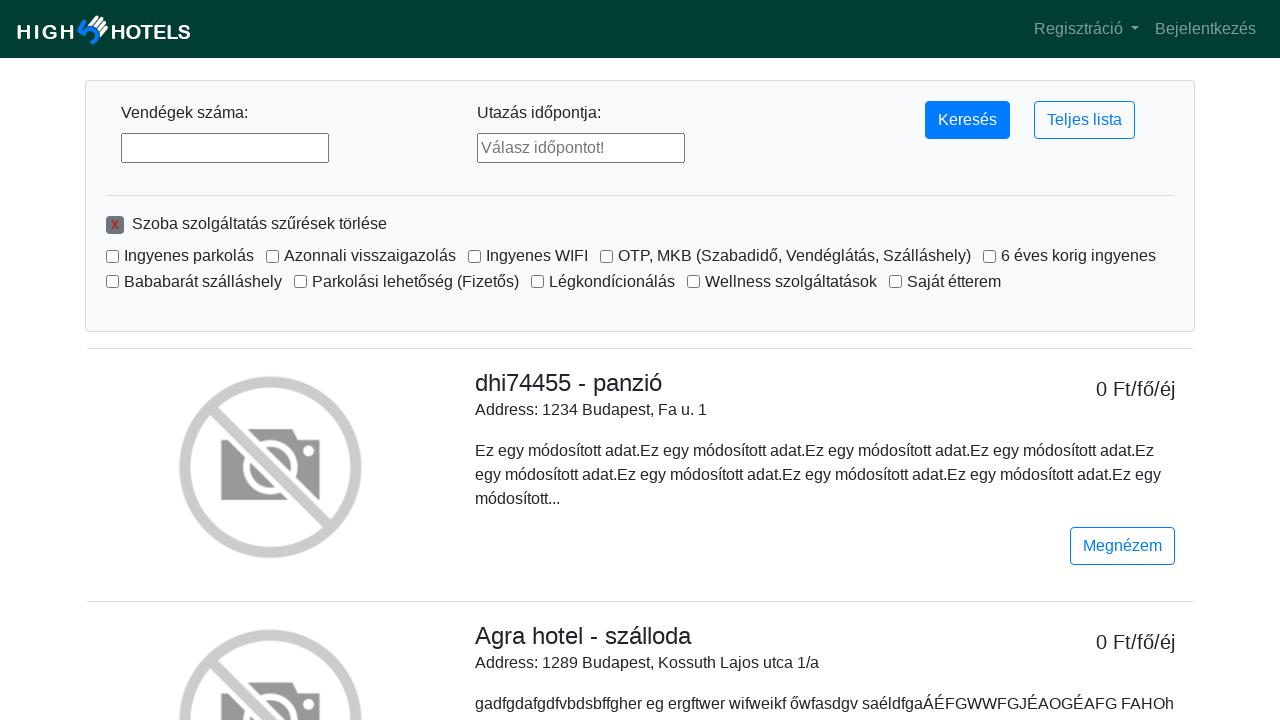